Navigates to Flatfox real estate search results for Zürich area and waits for listing thumbnails to load on the page.

Starting URL: https://flatfox.ch/en/search/?east=8.680391&north=47.421354&query=Z%C3%BCrich&south=47.333591&west=8.392925

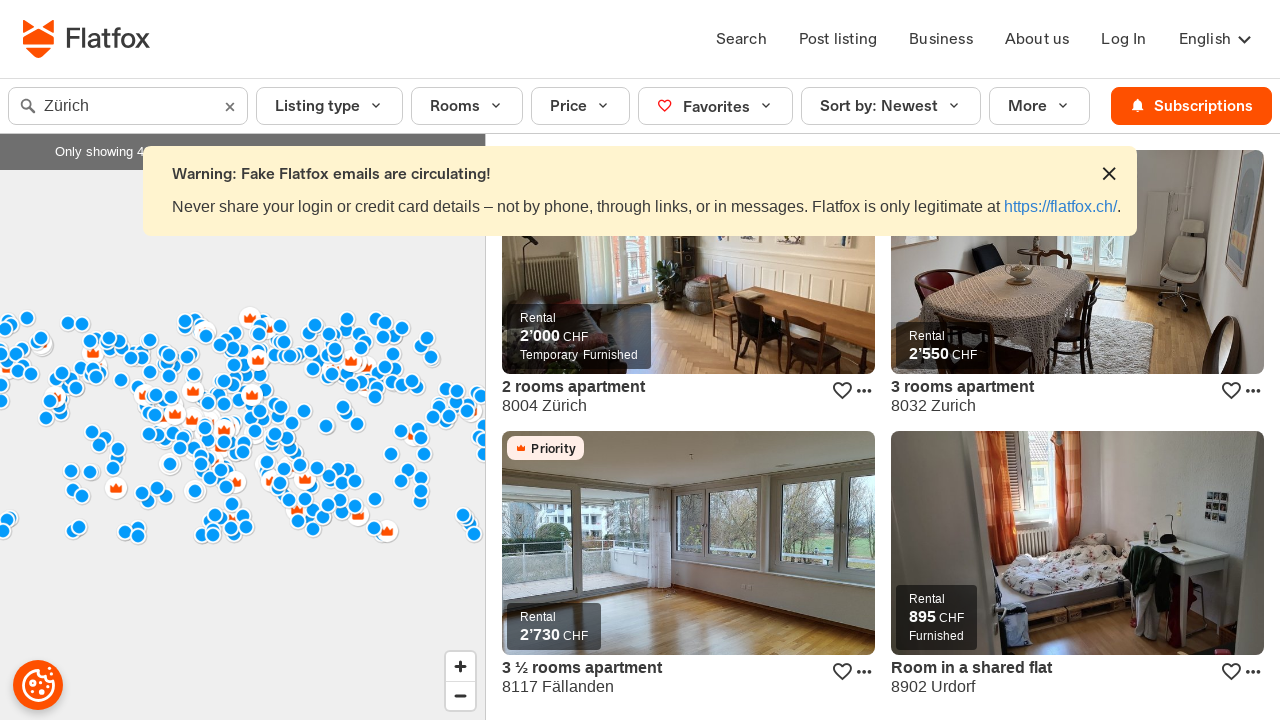

Navigated to Flatfox real estate search results for Zürich area
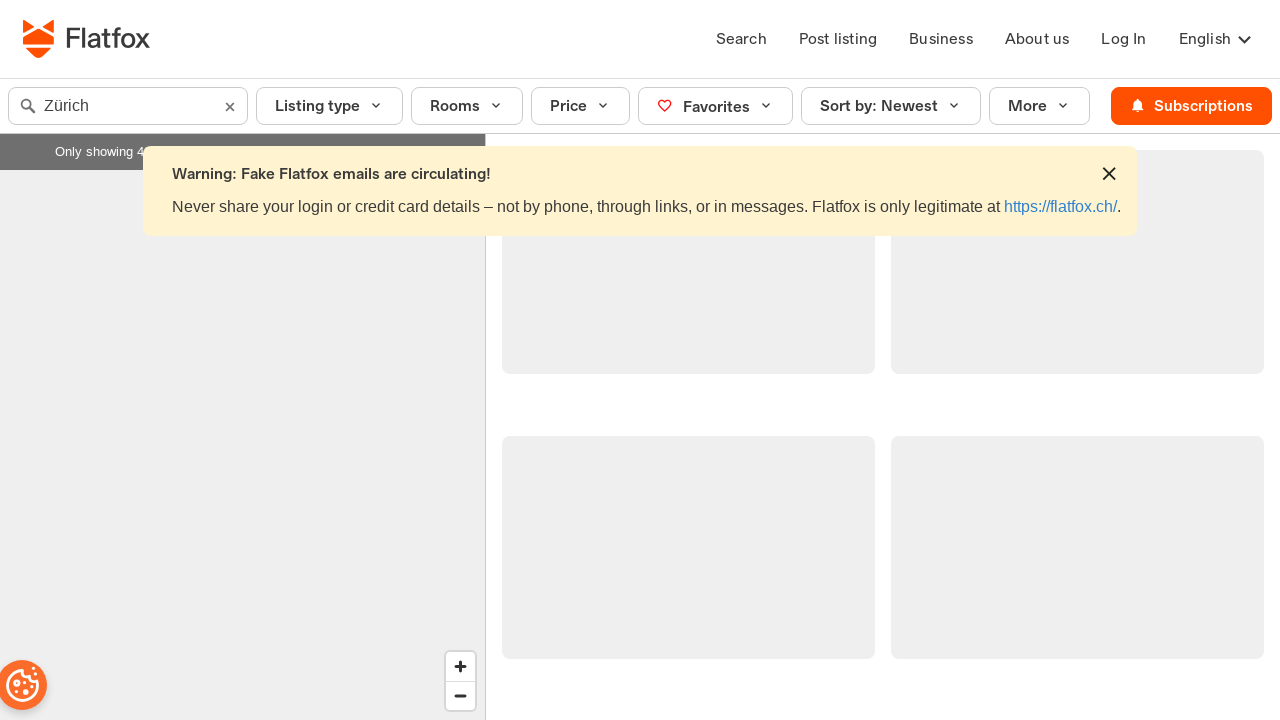

Listing thumbnails loaded on the search results page
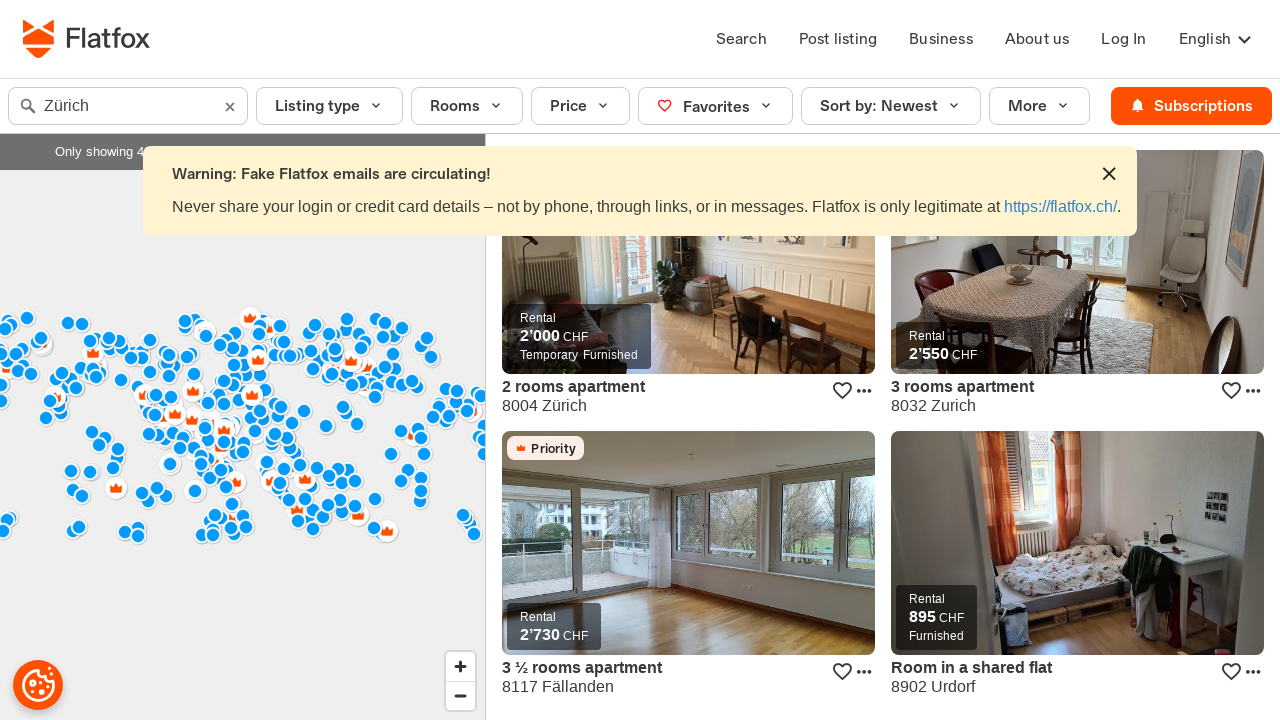

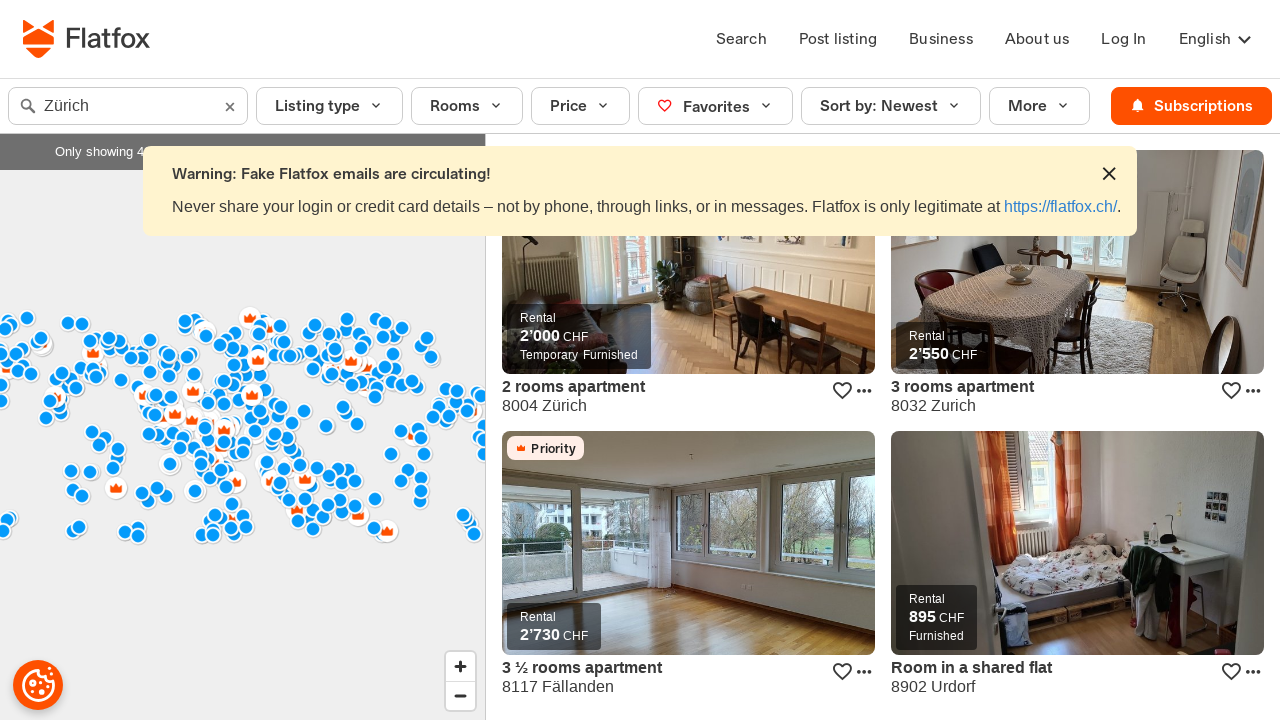